Tests multi-tab functionality by opening a new tab, extracting course text from the second page, and filling it into a form field on the original page

Starting URL: https://rahulshettyacademy.com/angularpractice/

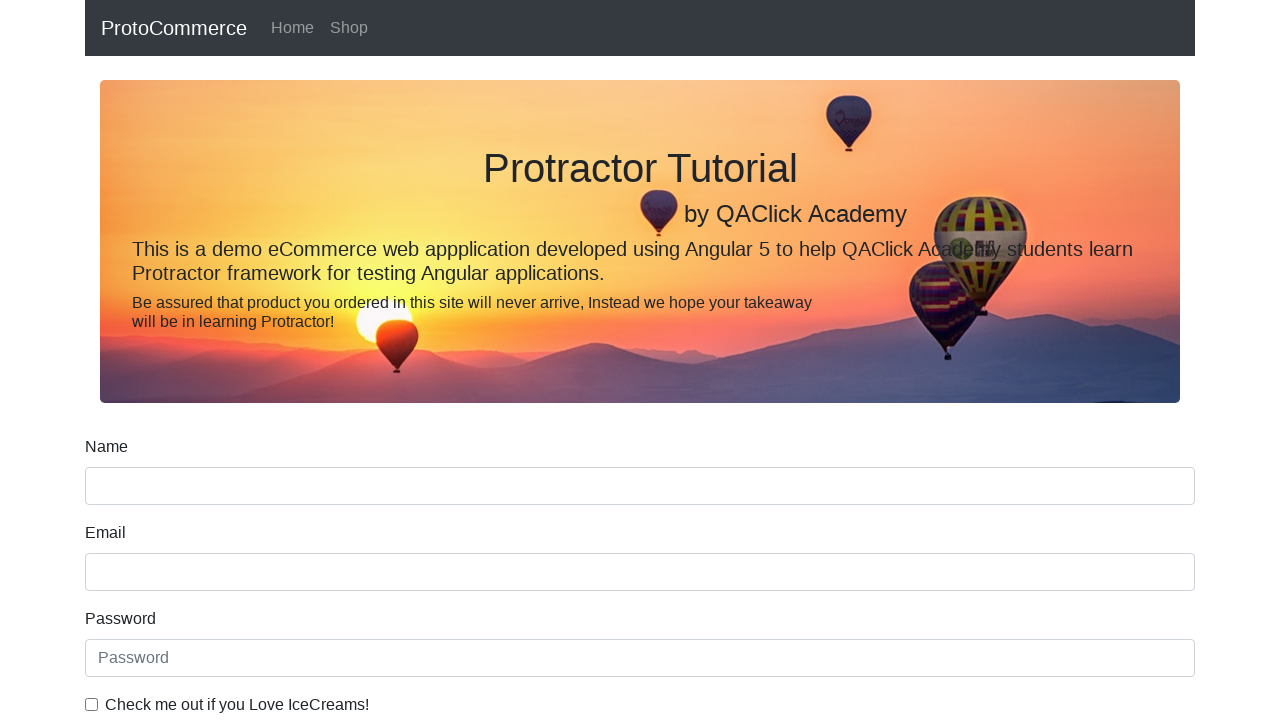

Opened a new tab
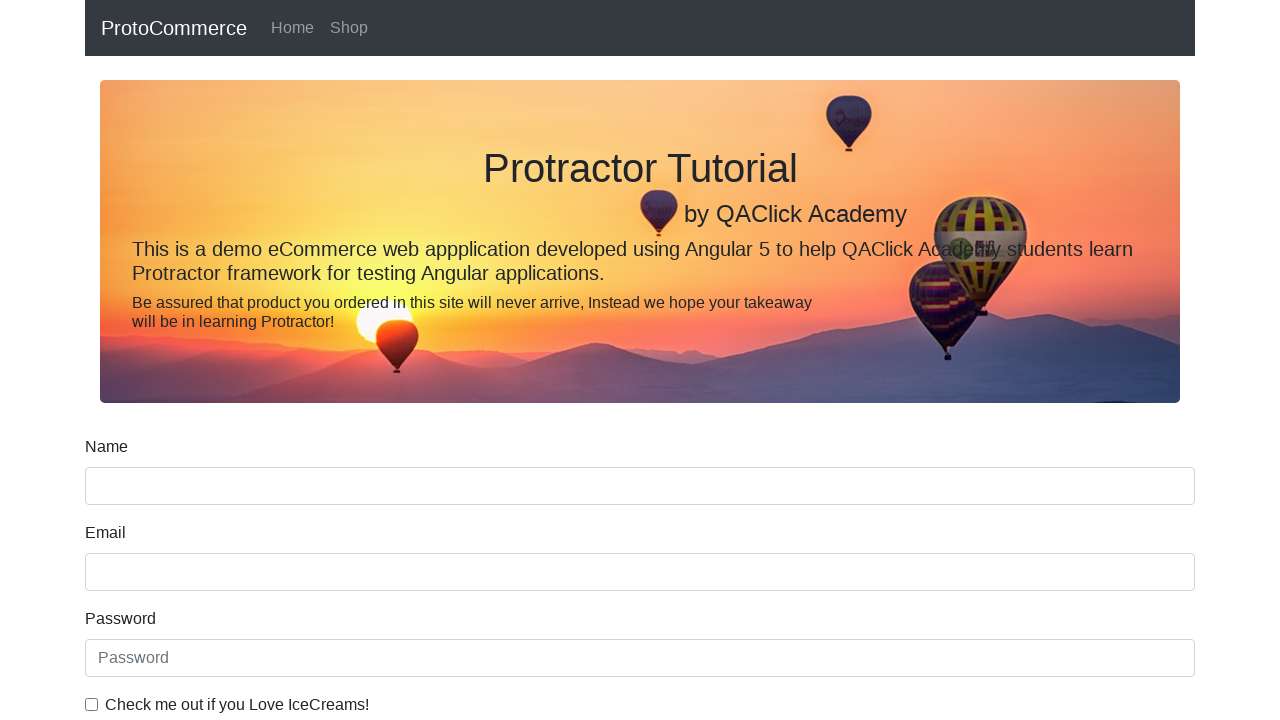

Navigated new tab to https://rahulshettyacademy.com/
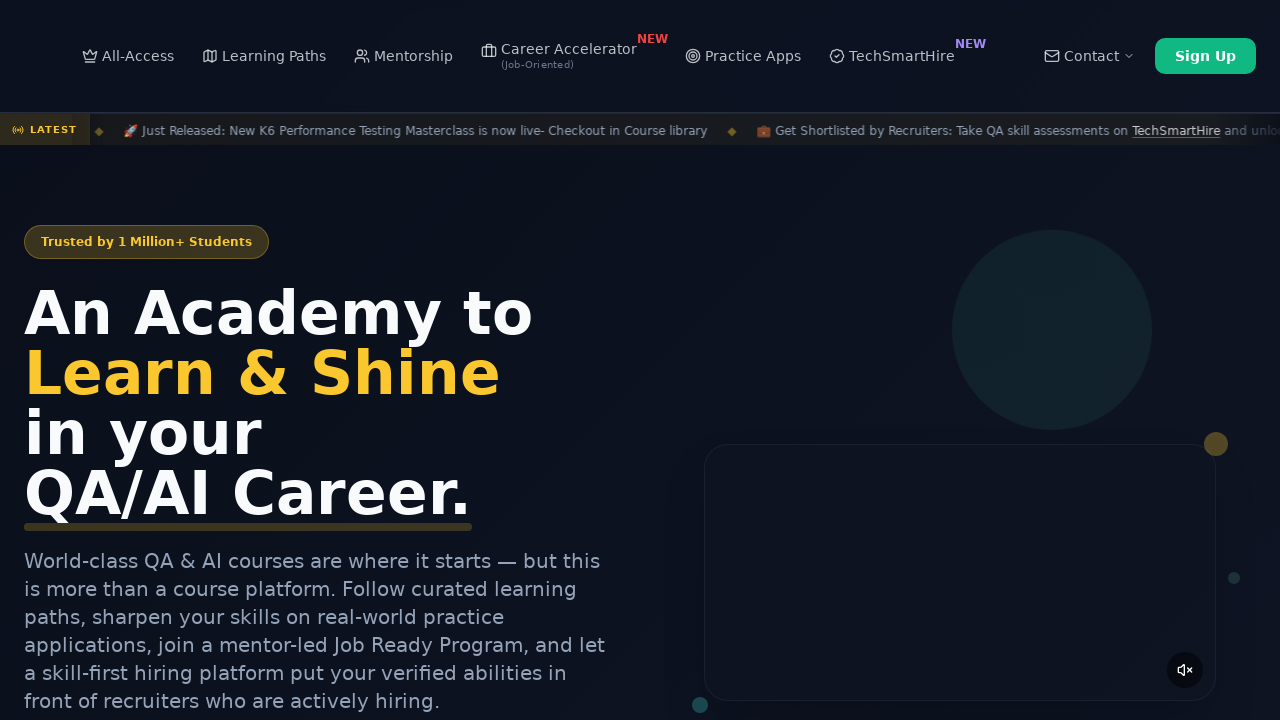

Waited for course links to load
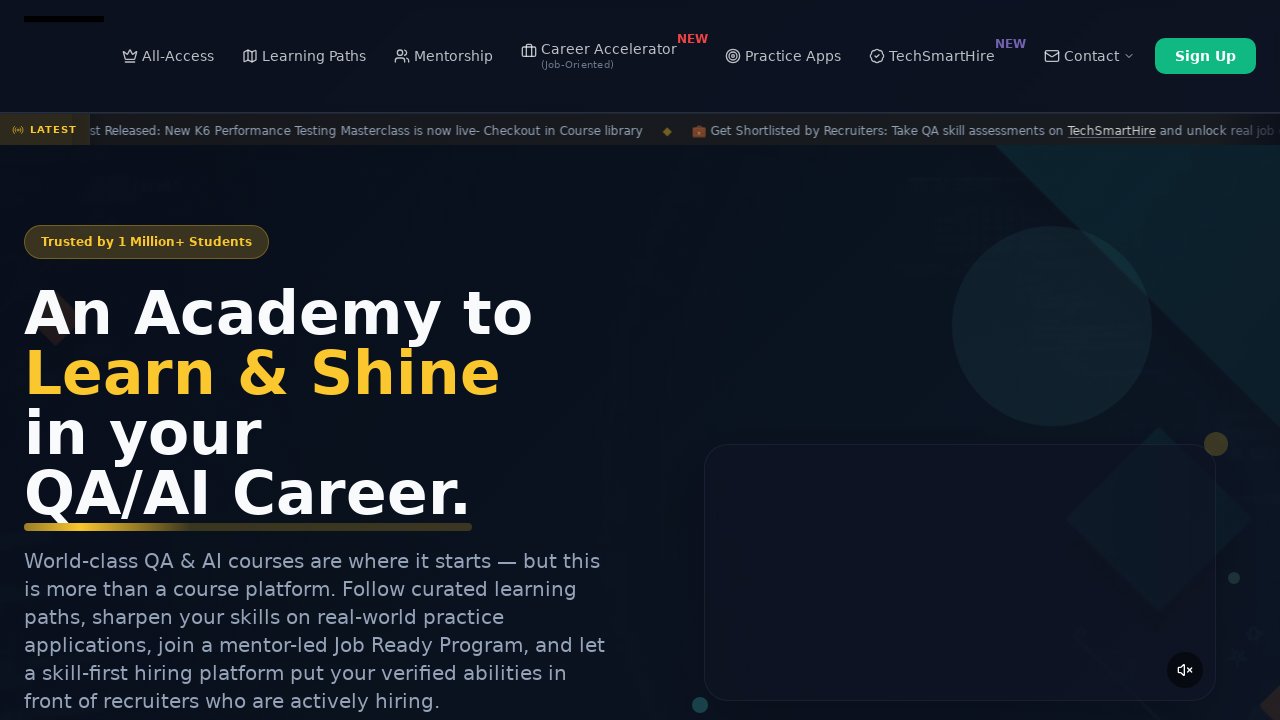

Located all course link elements
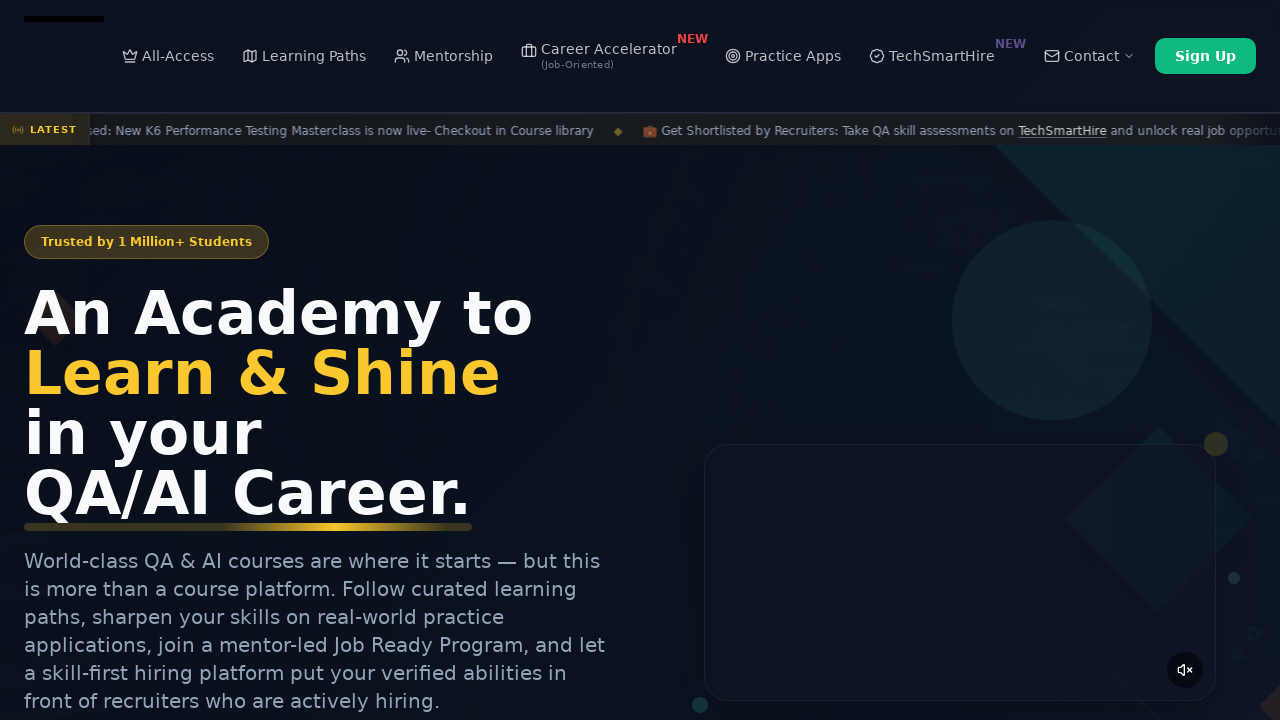

Extracted course text from second course link: Playwright Testing
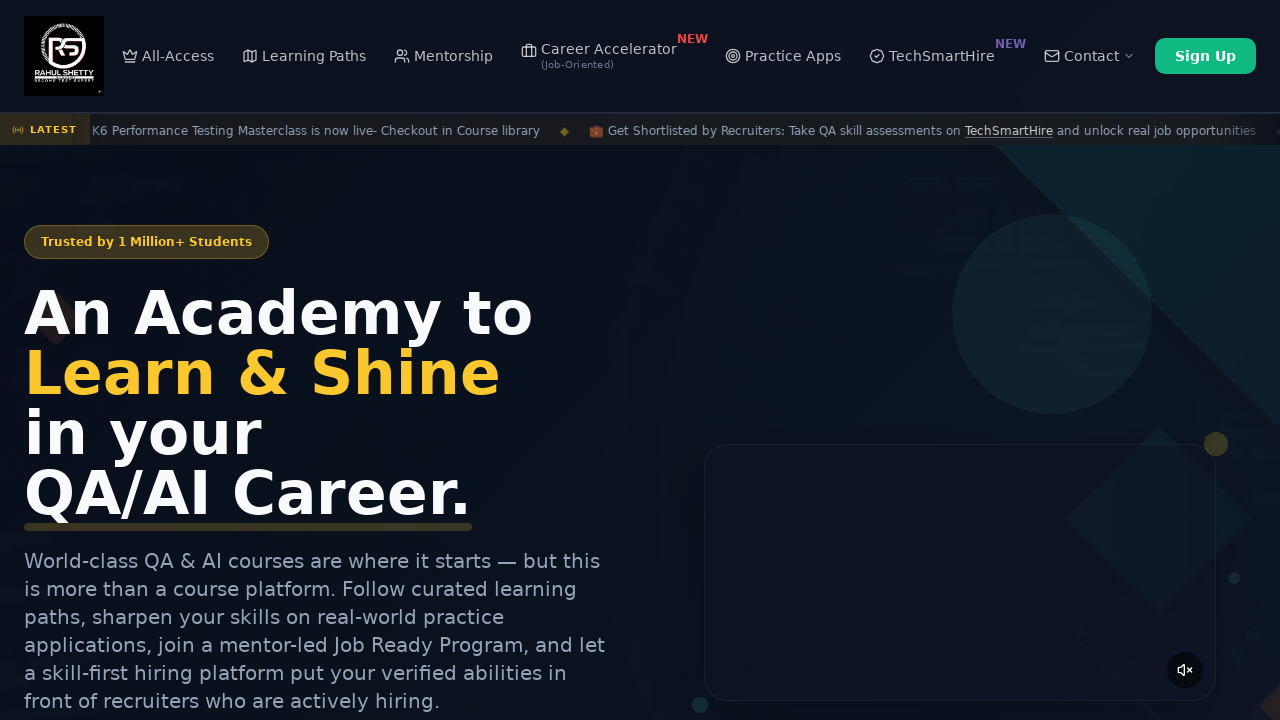

Filled name field with course text: Playwright Testing on input[name='name']
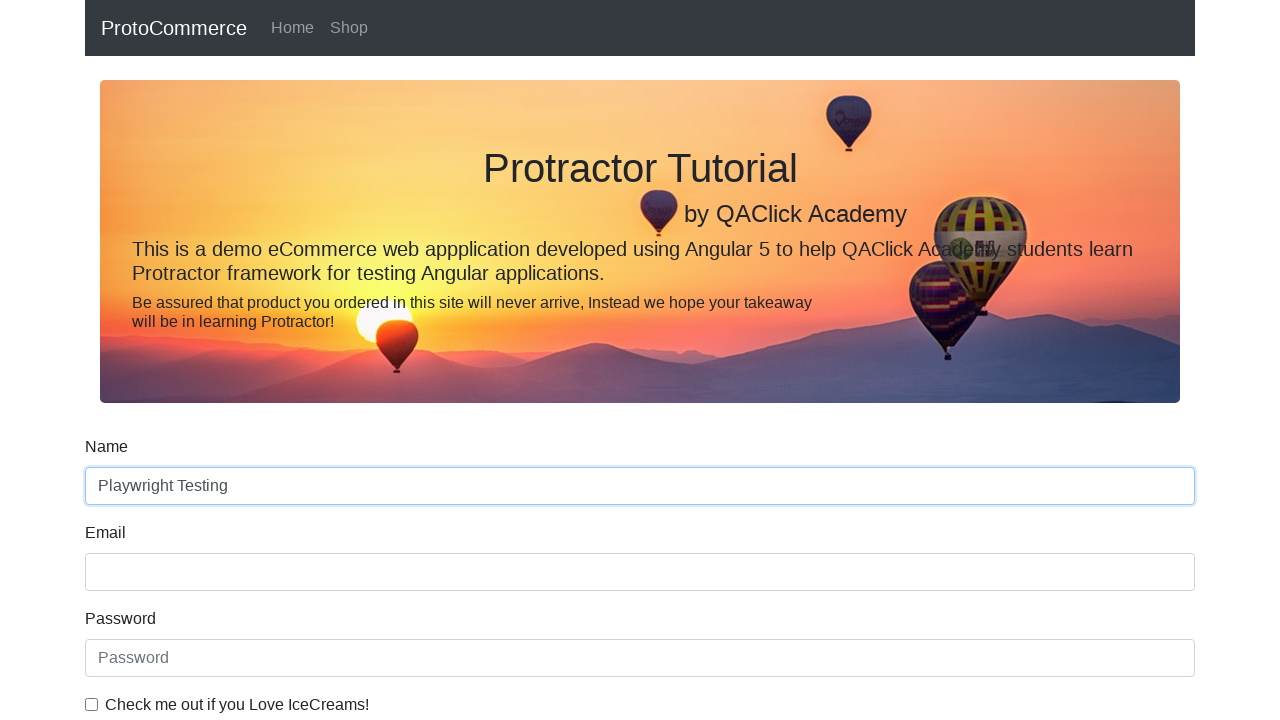

Closed the new tab
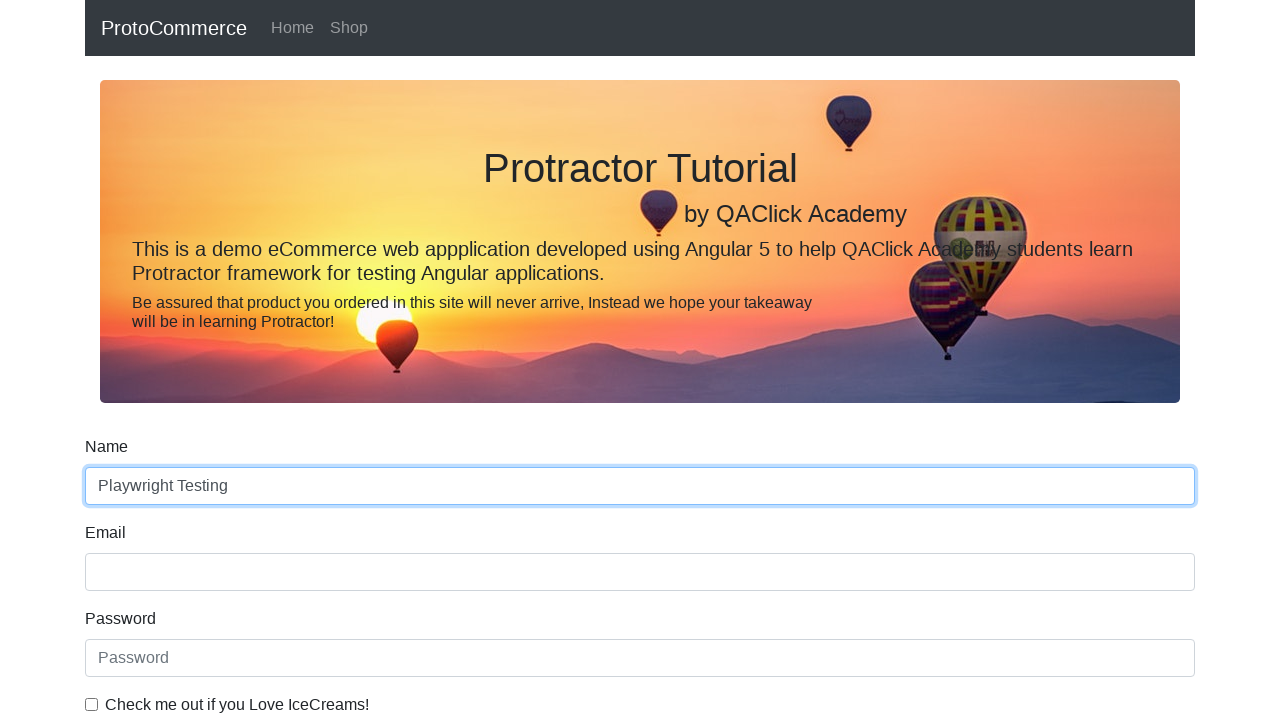

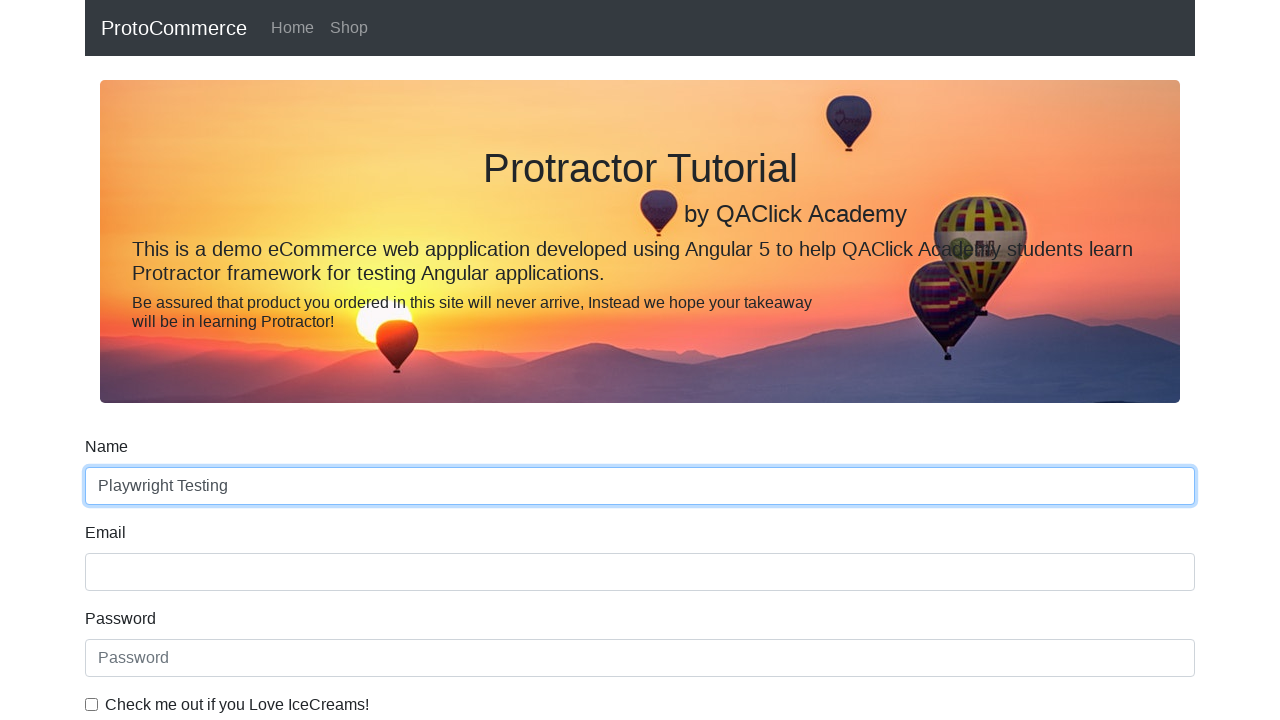